Tests checkbox functionality by clicking a checkbox, verifying it's selected, then clicking again to uncheck it and verifying it's unchecked. Also counts the total number of checkboxes on the page.

Starting URL: https://rahulshettyacademy.com/AutomationPractice/

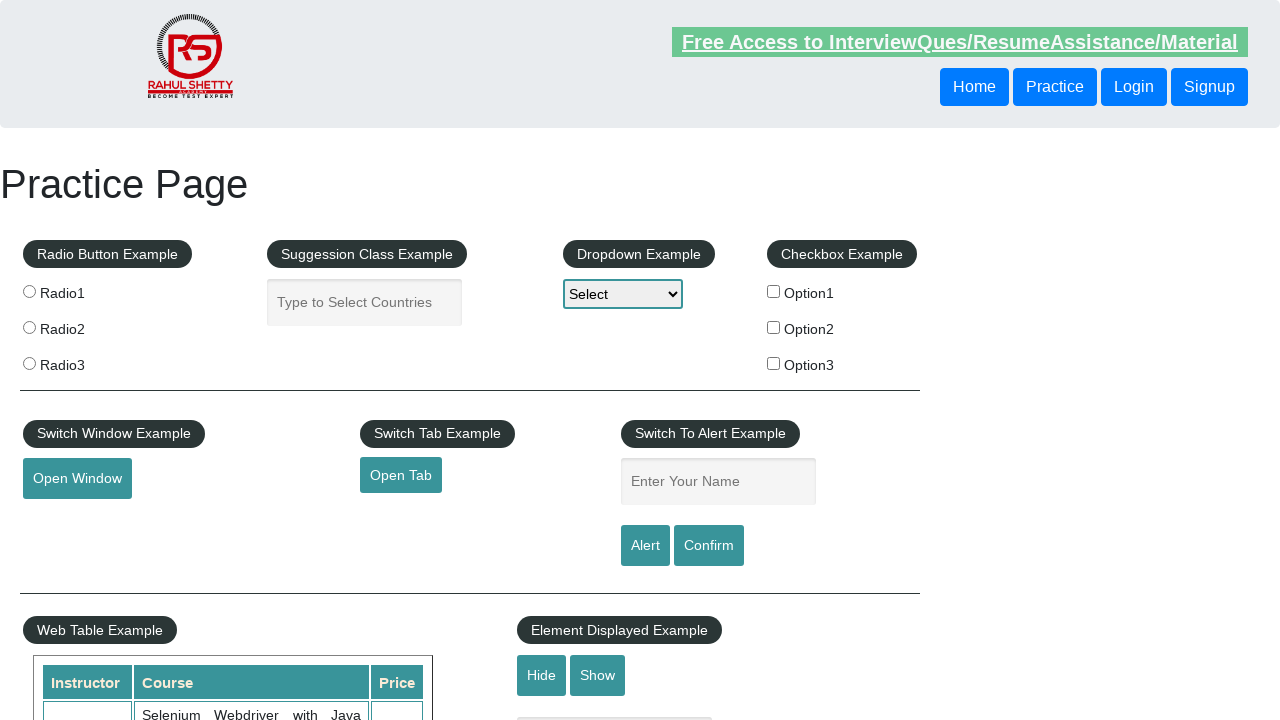

Navigated to AutomationPractice page
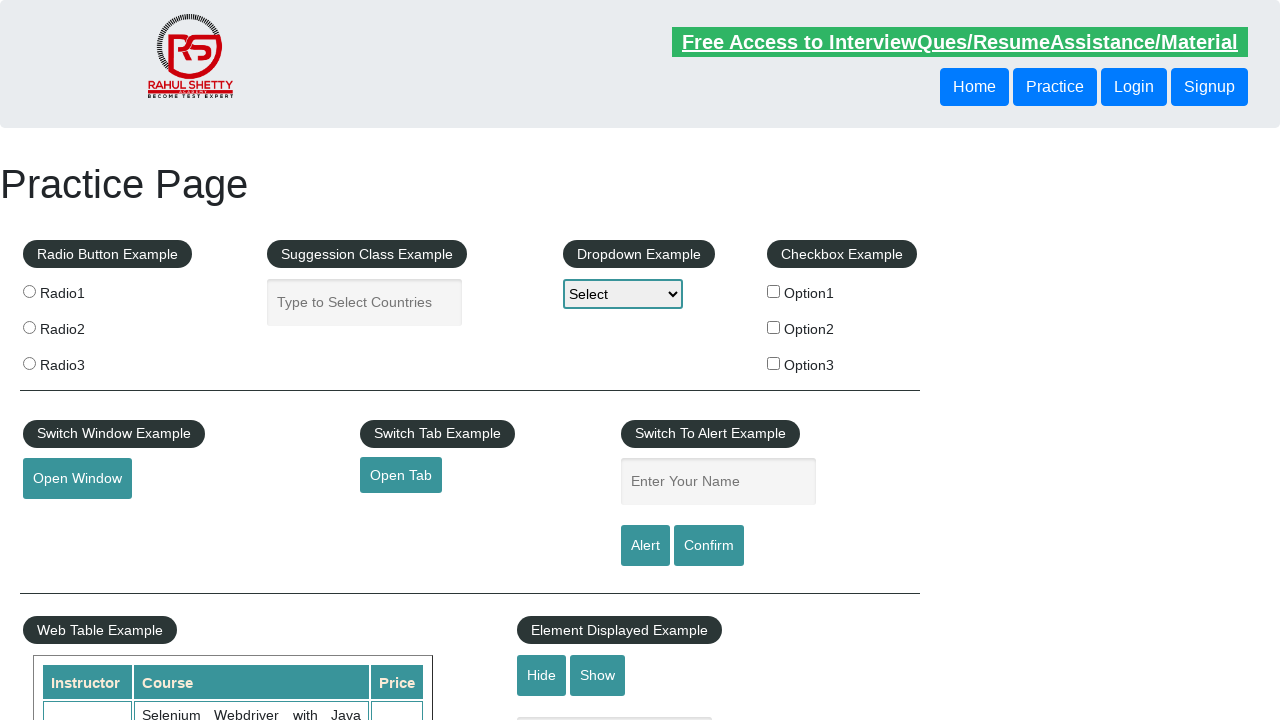

Clicked Option2 checkbox to select it at (774, 327) on input[id*='Option2']
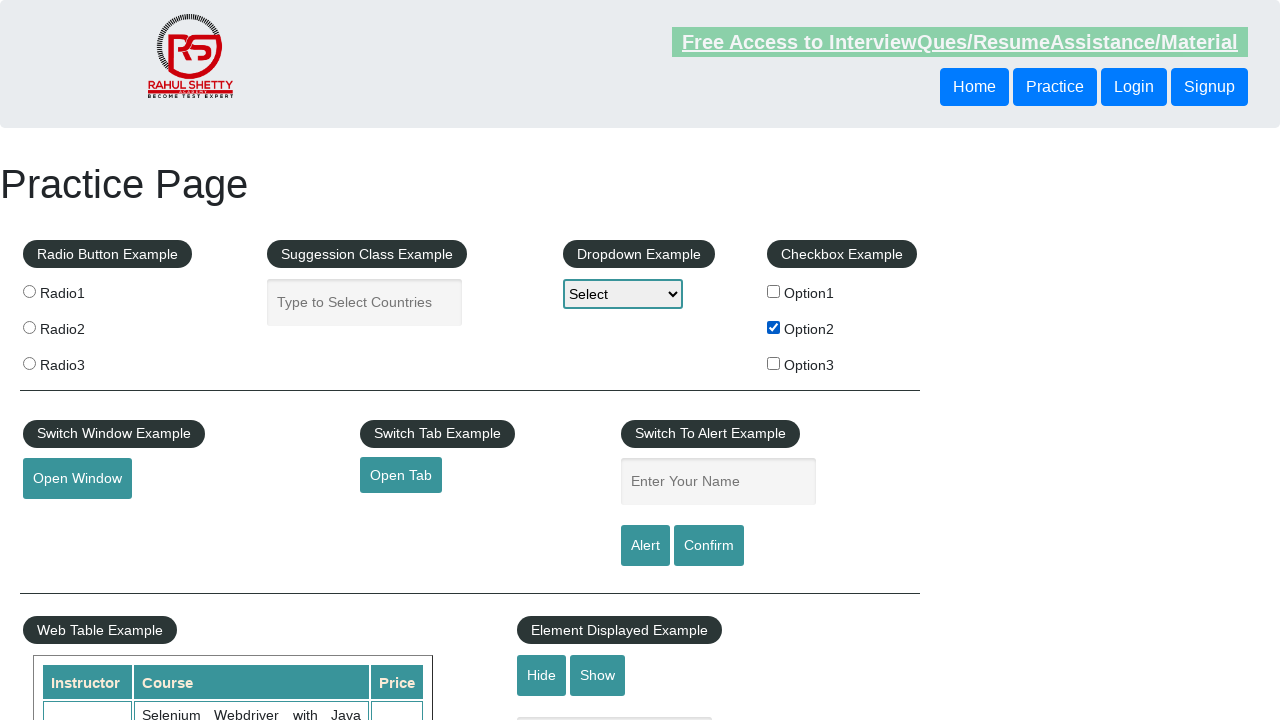

Verified Option2 checkbox is selected
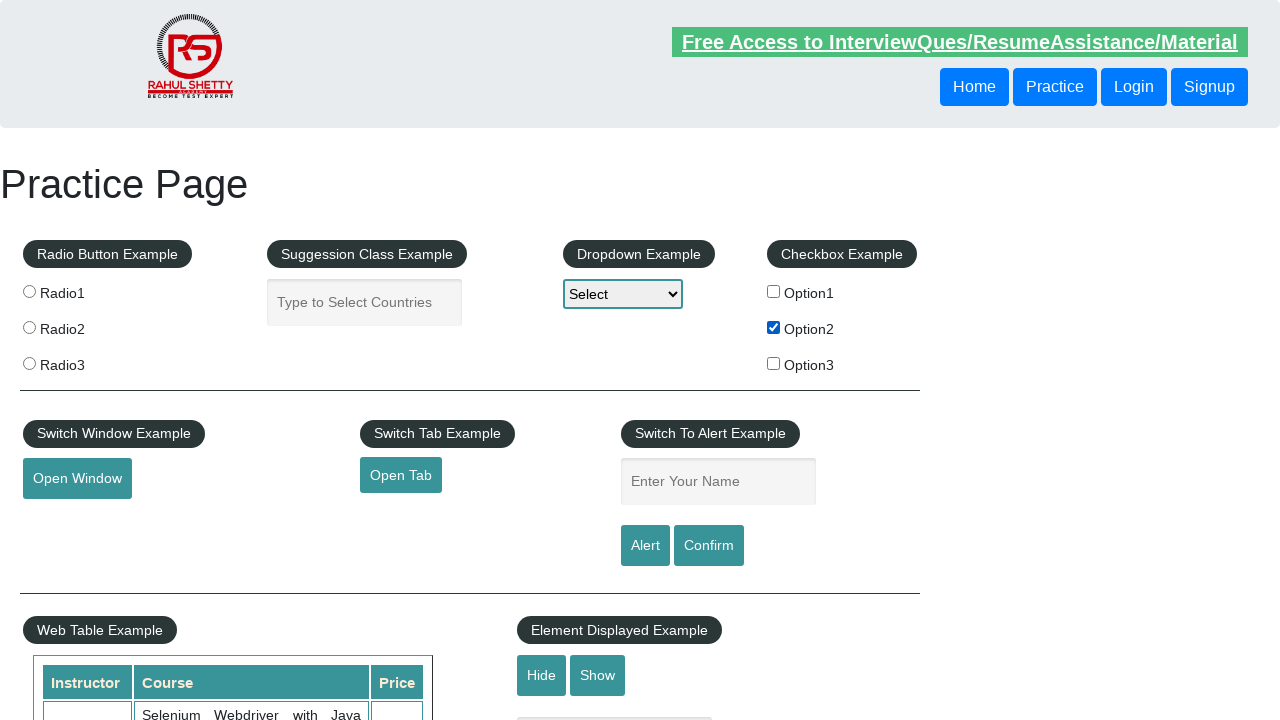

Clicked Option2 checkbox again to deselect it at (774, 327) on input[id*='Option2']
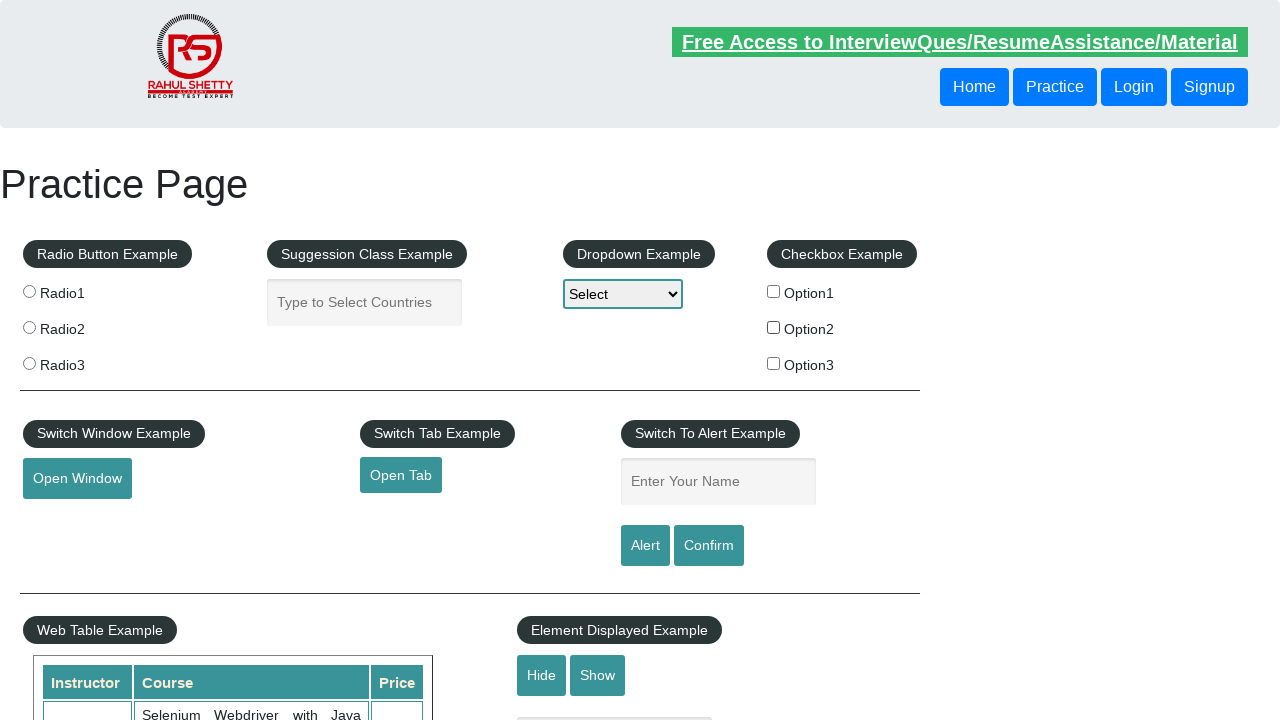

Verified Option2 checkbox is now unchecked
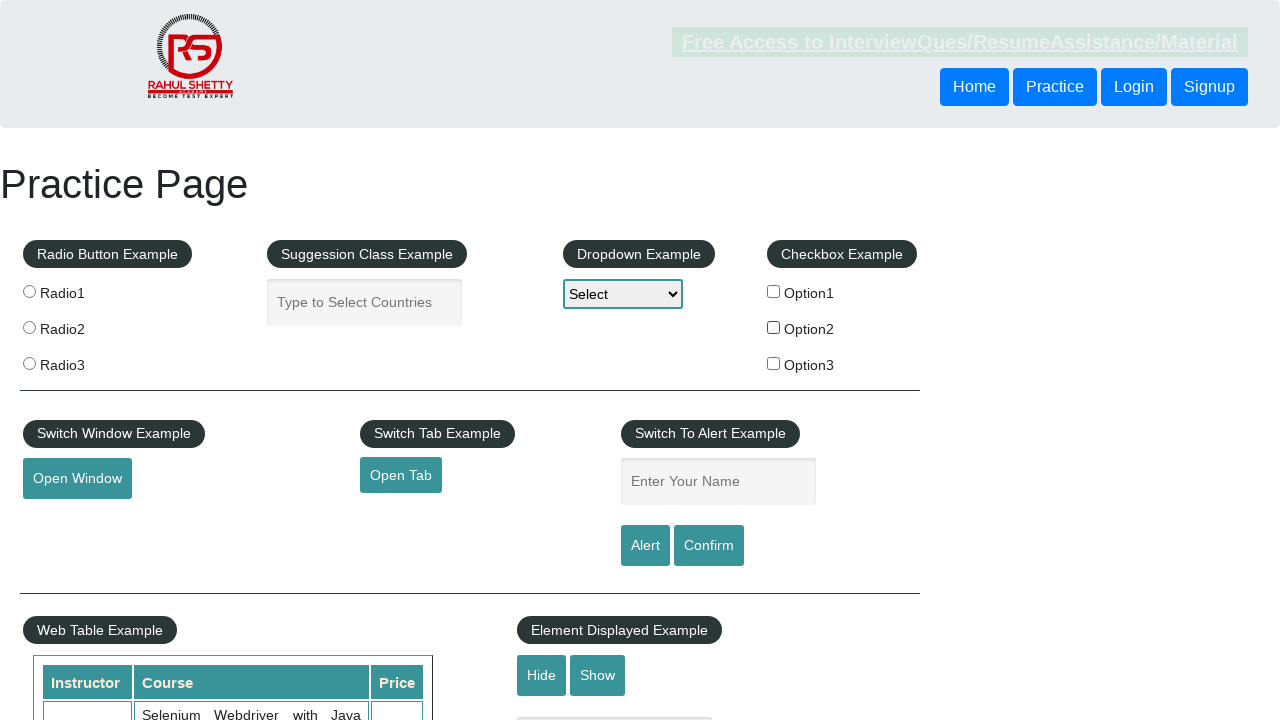

Counted 3 total checkboxes on the page
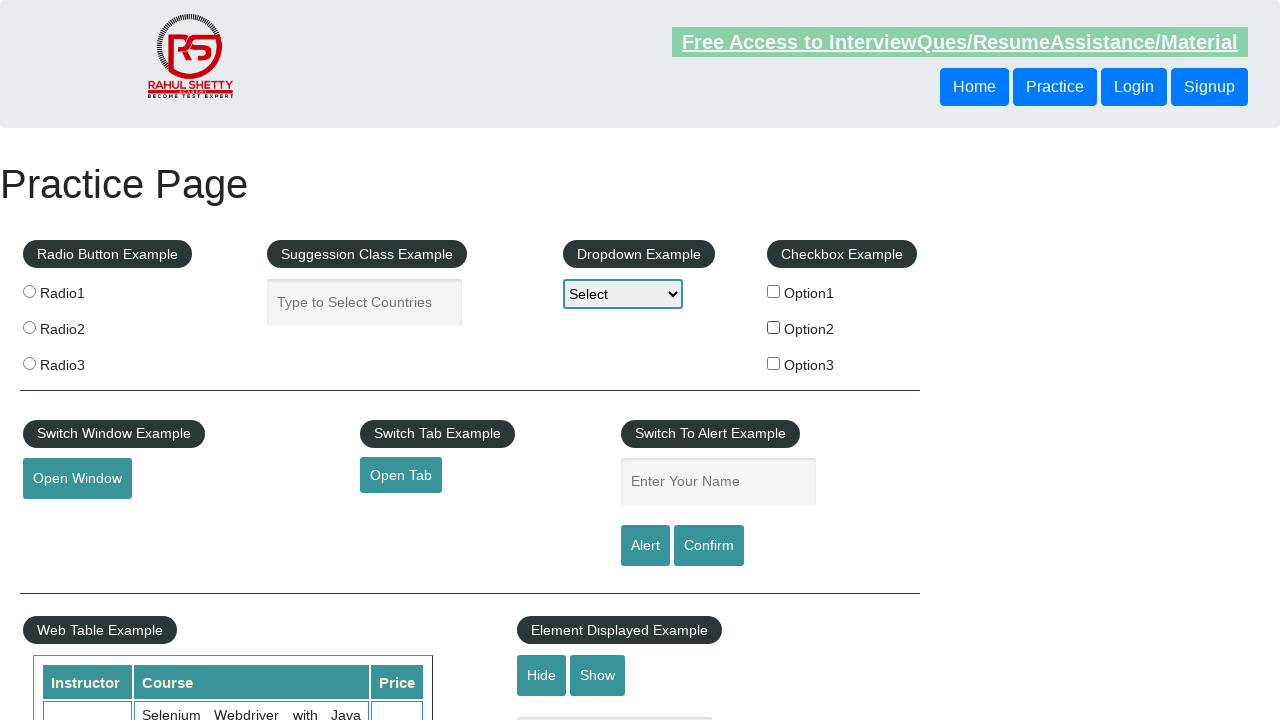

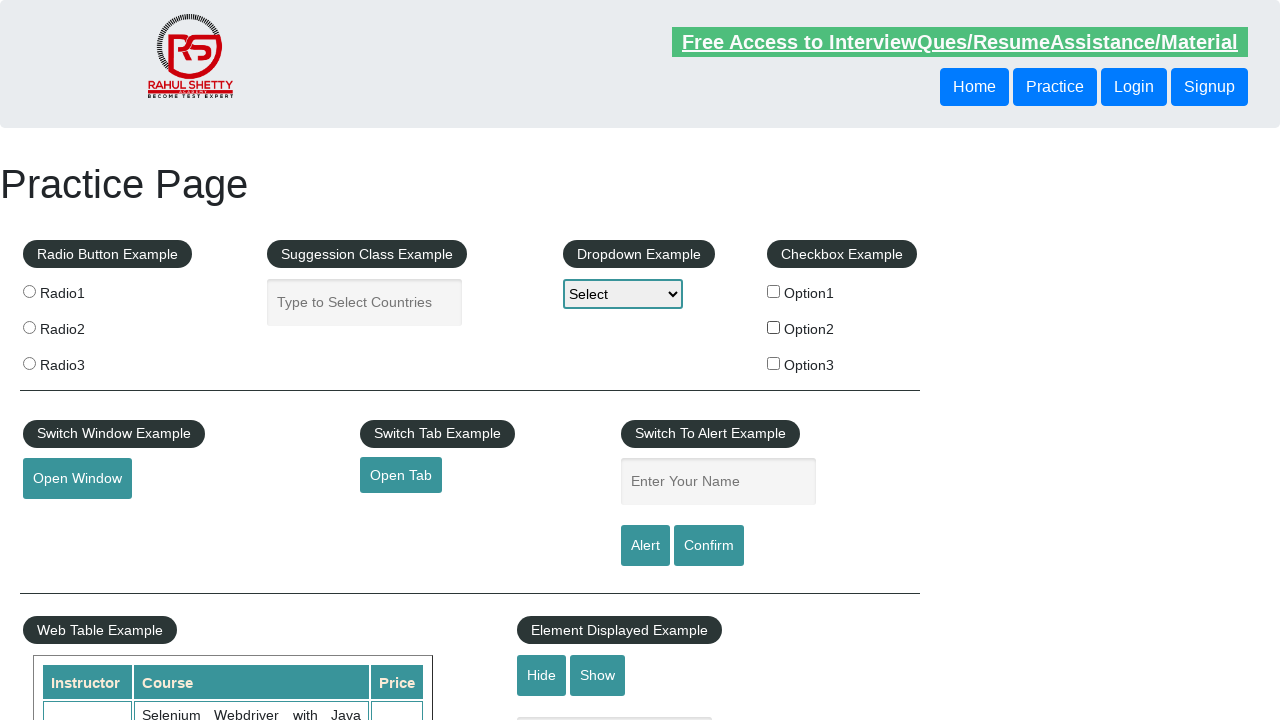